Tests stale element reference by removing a checkbox element, verifying it's gone, then adding it back and verifying it's visible again

Starting URL: http://the-internet.herokuapp.com/dynamic_controls

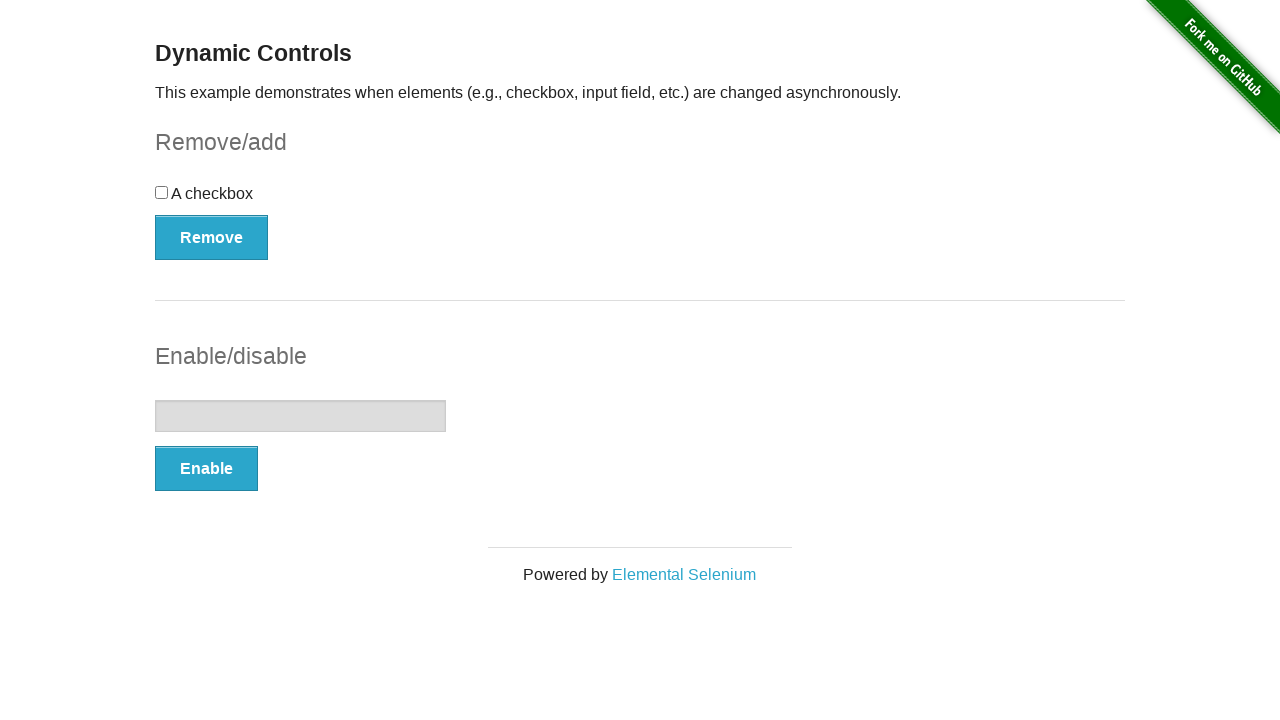

Navigated to dynamic controls test page
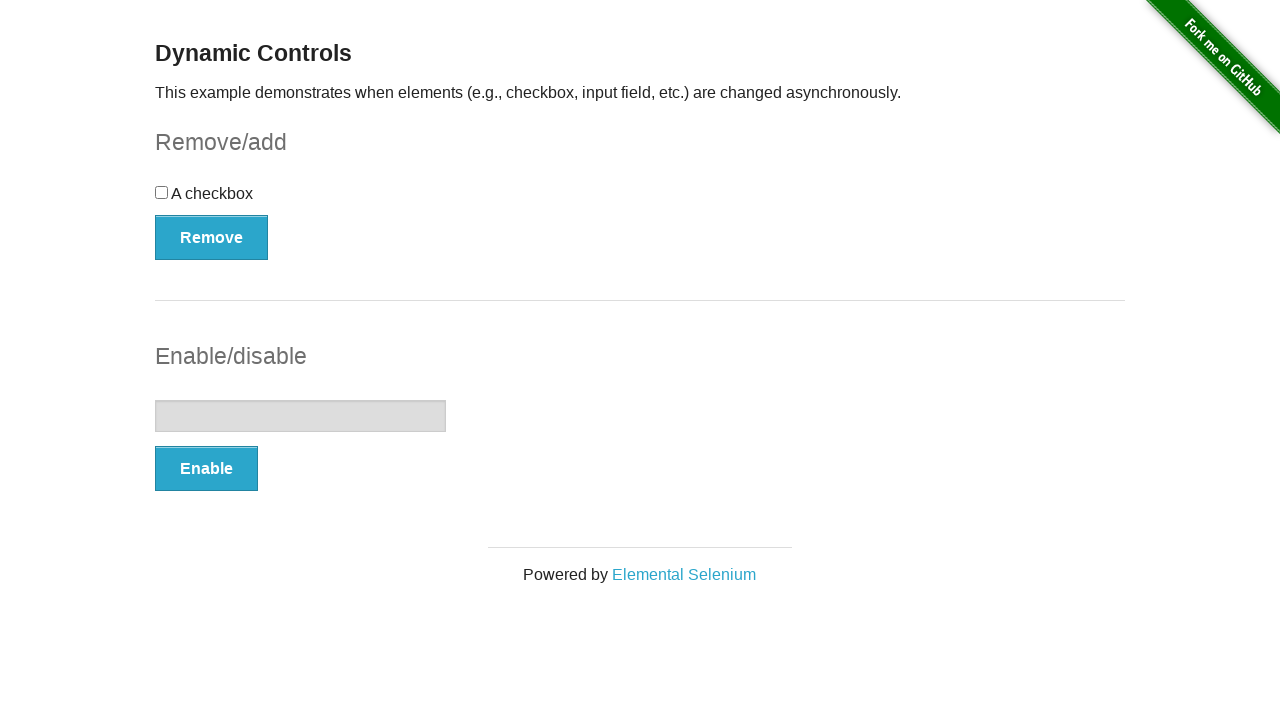

Clicked Remove button to remove the checkbox at (212, 237) on xpath=//button[contains(text(),'Remove')]
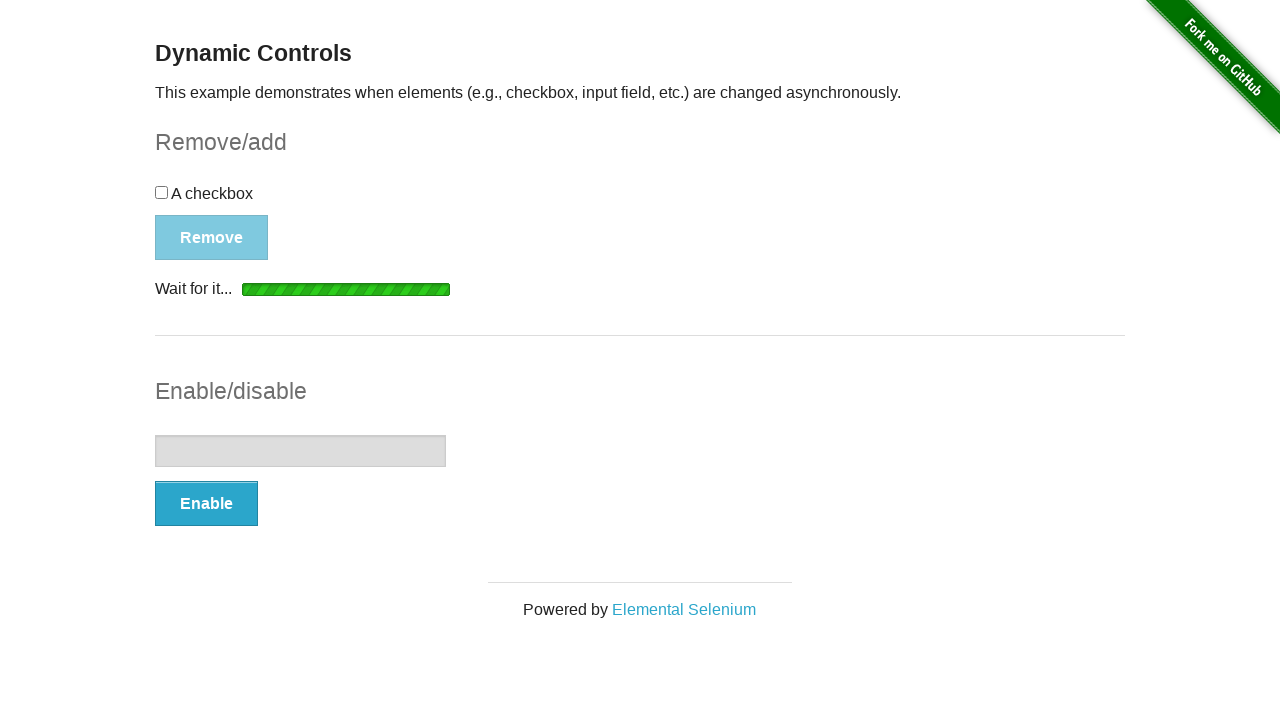

Verified checkbox element is detached from DOM
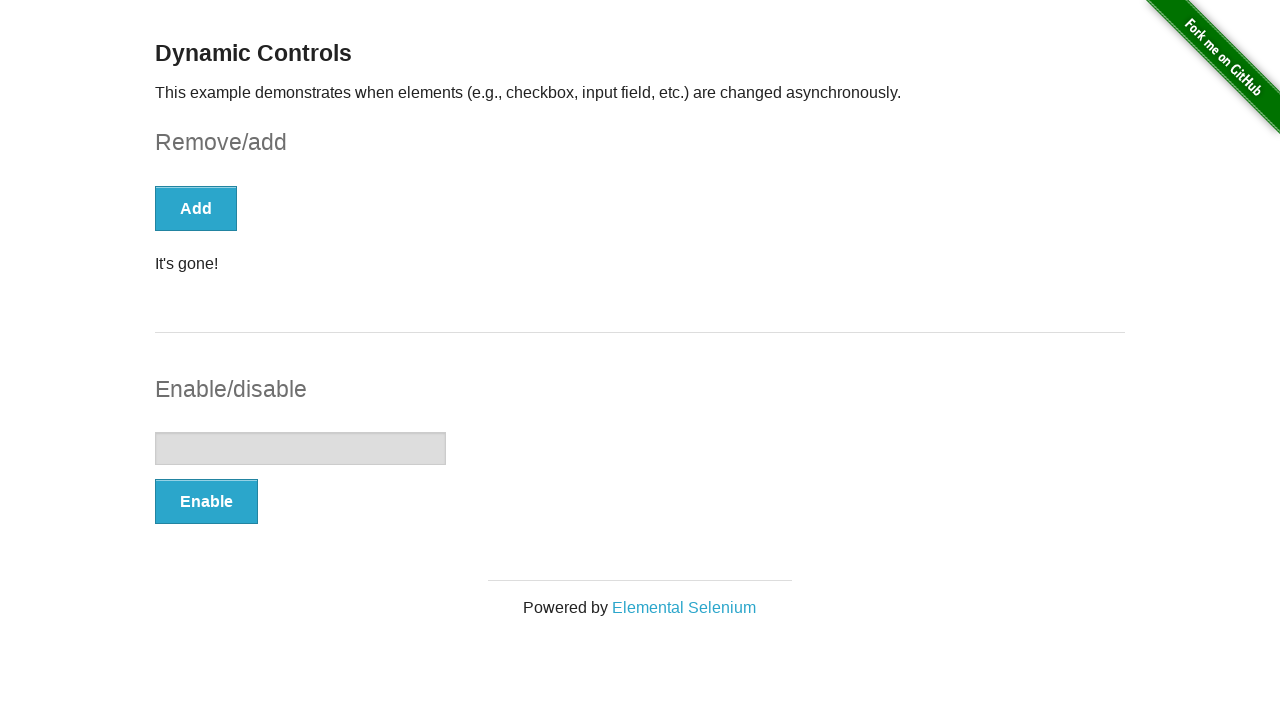

Clicked Add button to add the checkbox back at (196, 208) on xpath=//button[contains(text(),'Add')]
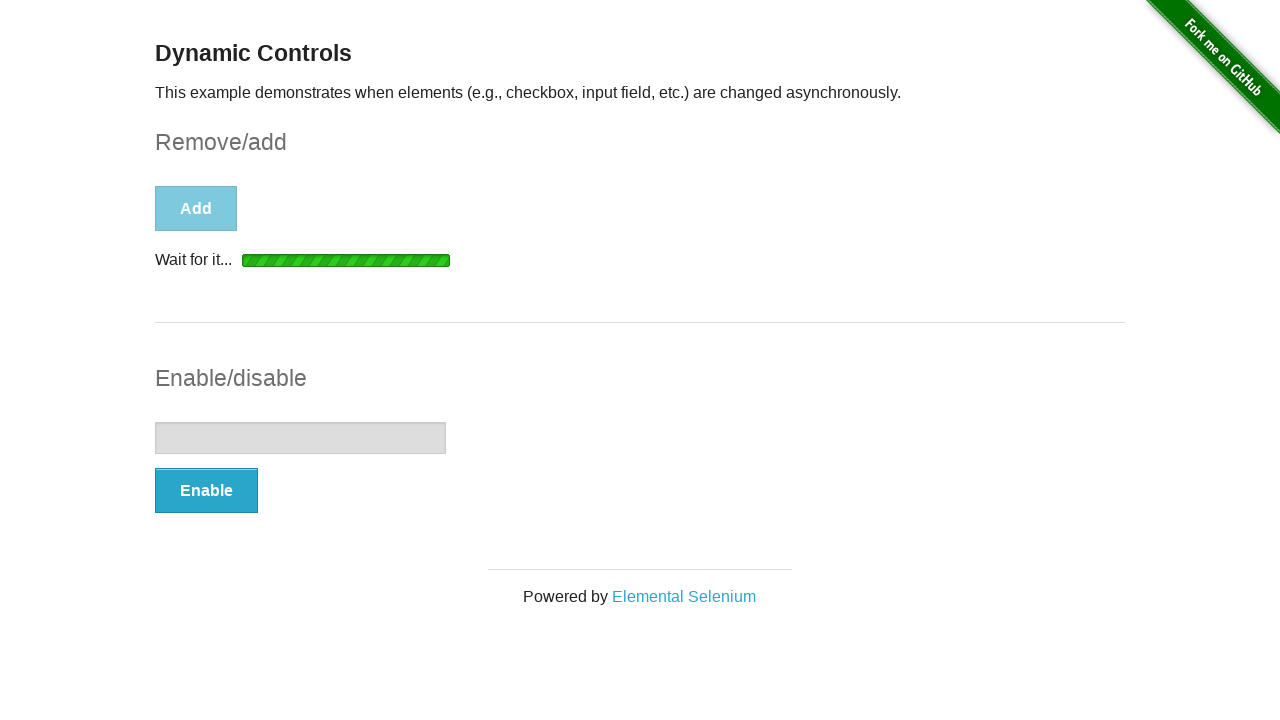

Verified checkbox element is visible in DOM
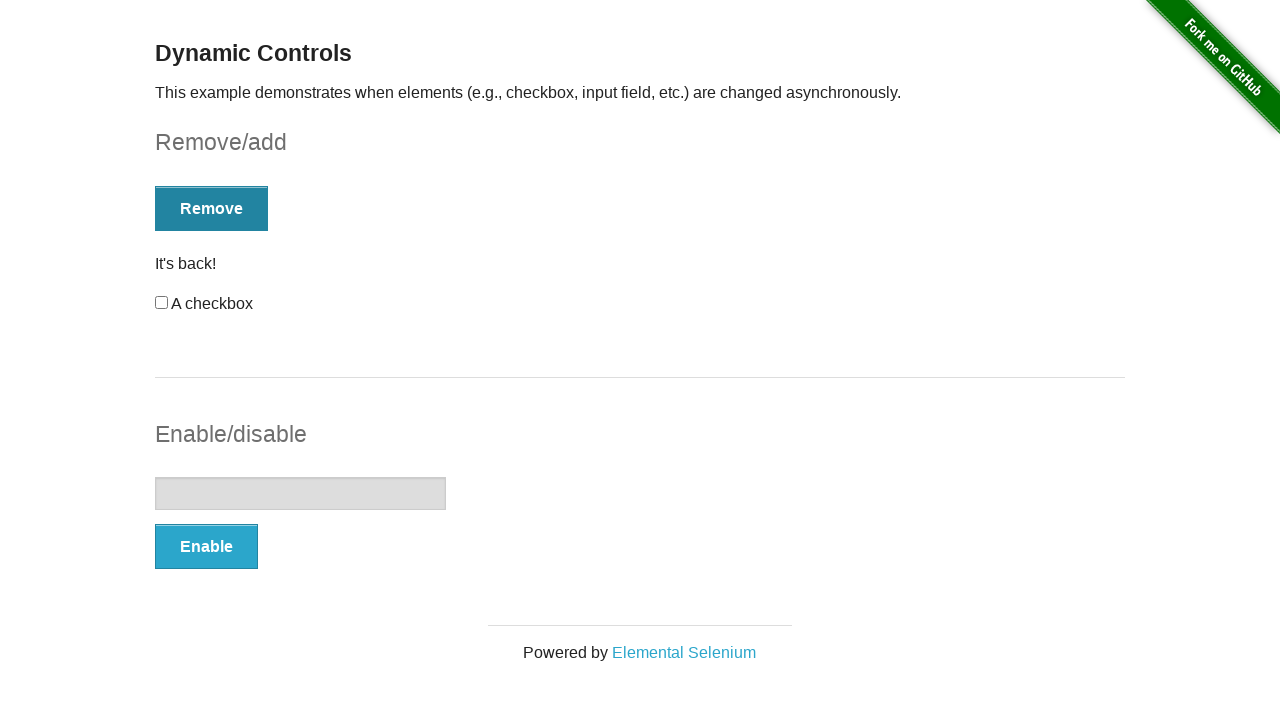

Located checkbox element
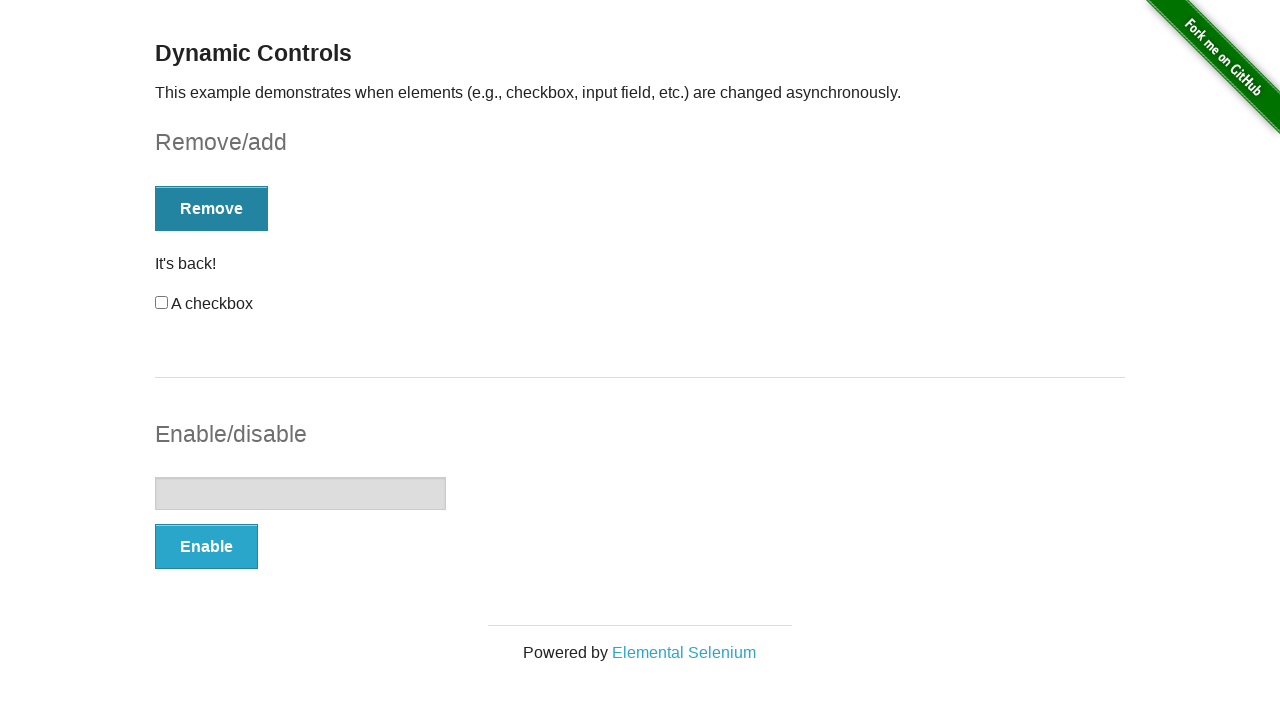

Assertion passed: checkbox is visible
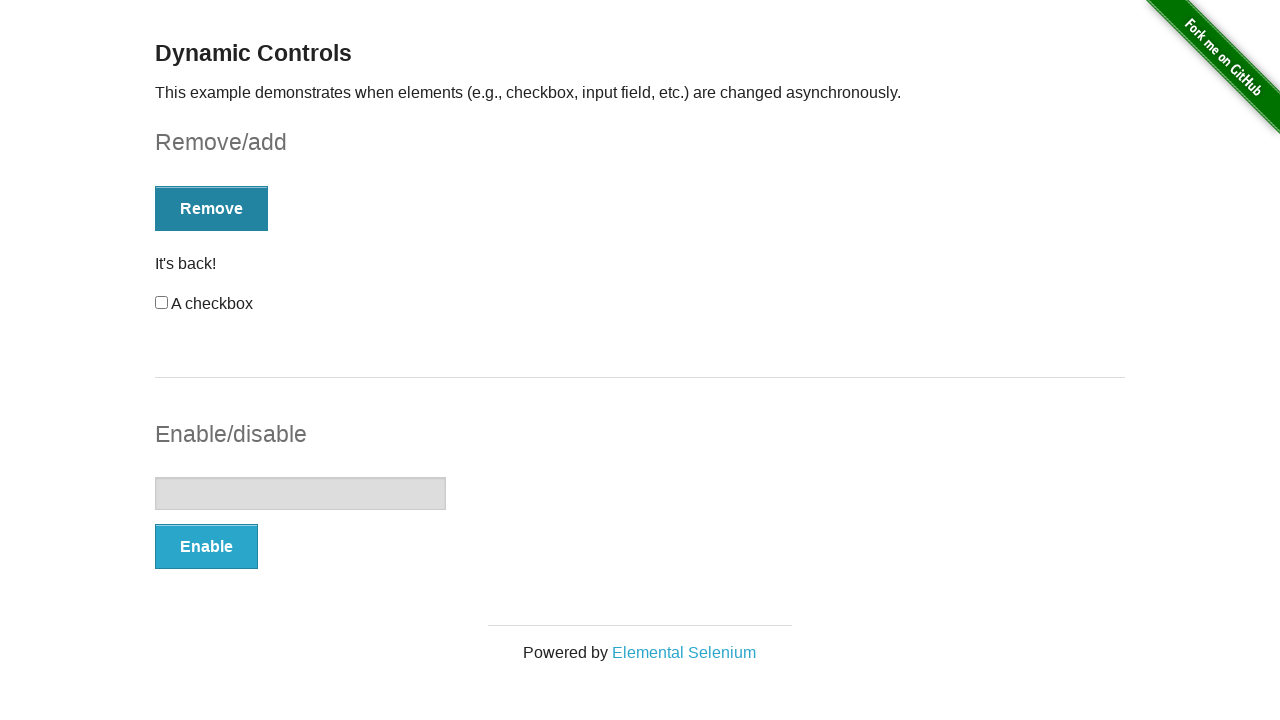

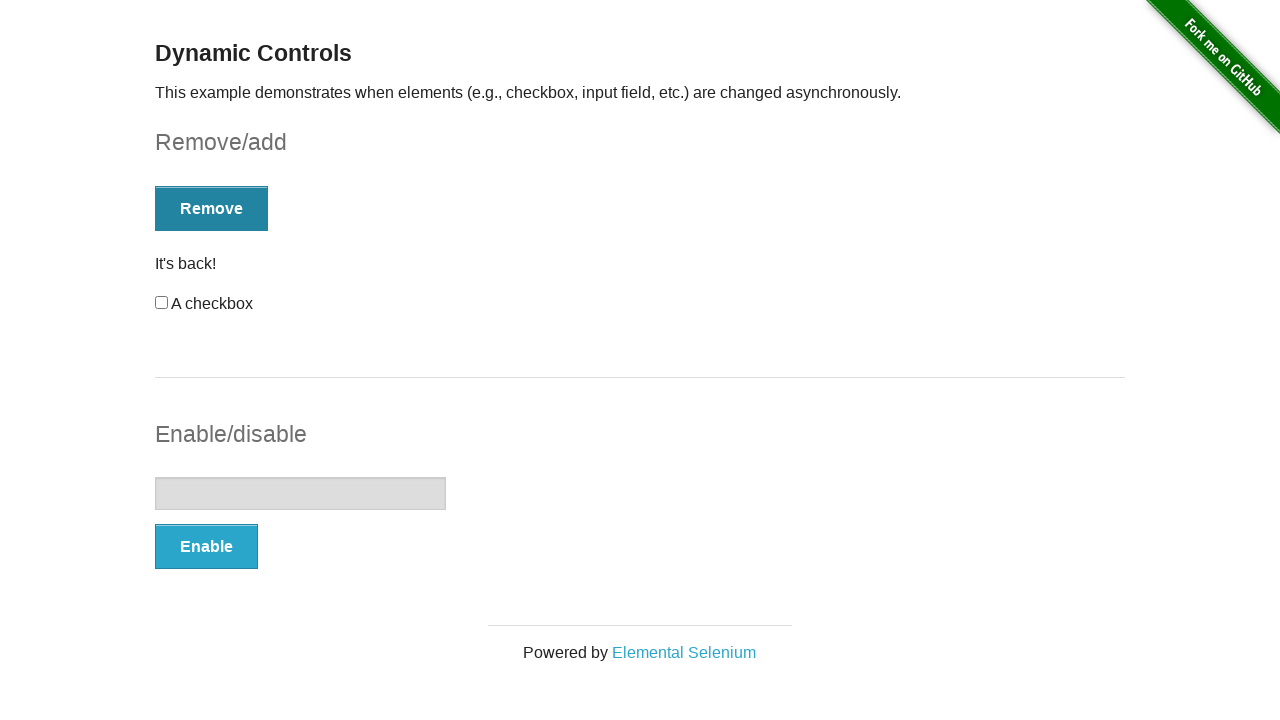